Navigates to the 99 Bottles of Beer website, clicks on the "Song Lyrics" link, and waits for the lyrics paragraphs to load on the page.

Starting URL: http://www.99-bottles-of-beer.net/

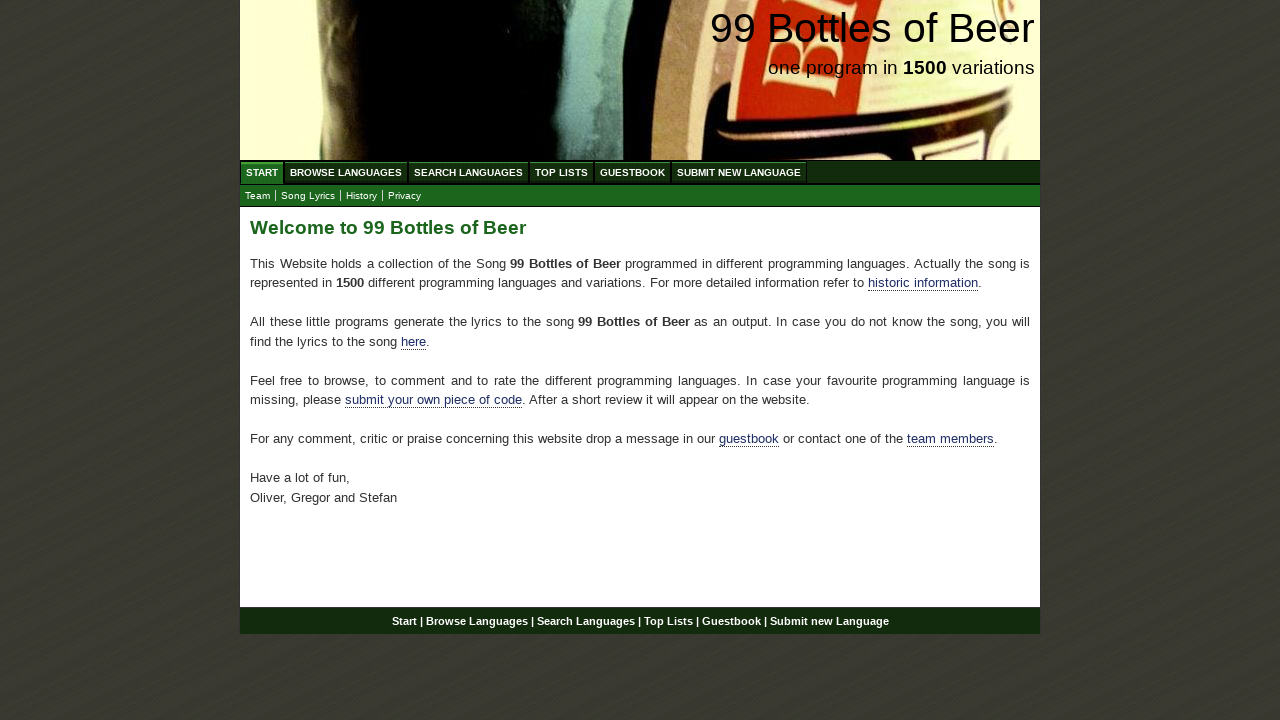

Navigated to 99 Bottles of Beer website
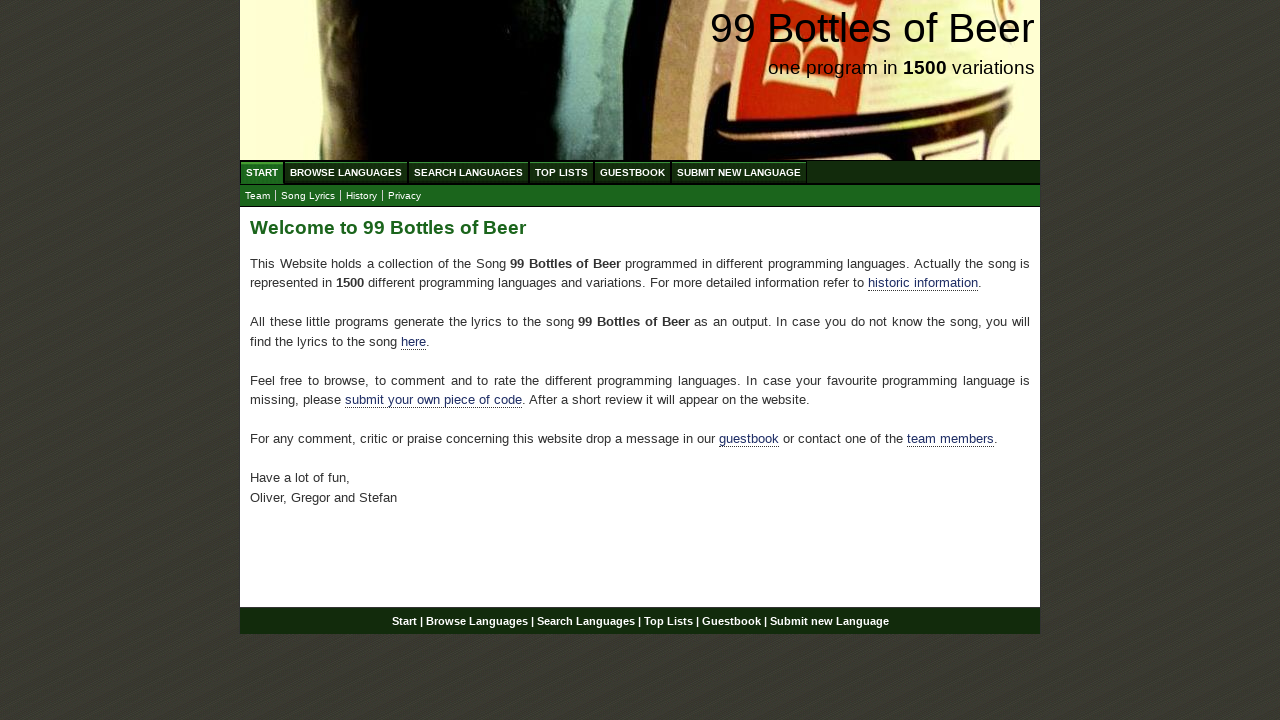

Clicked on 'Song Lyrics' link at (308, 196) on text=Song Lyrics
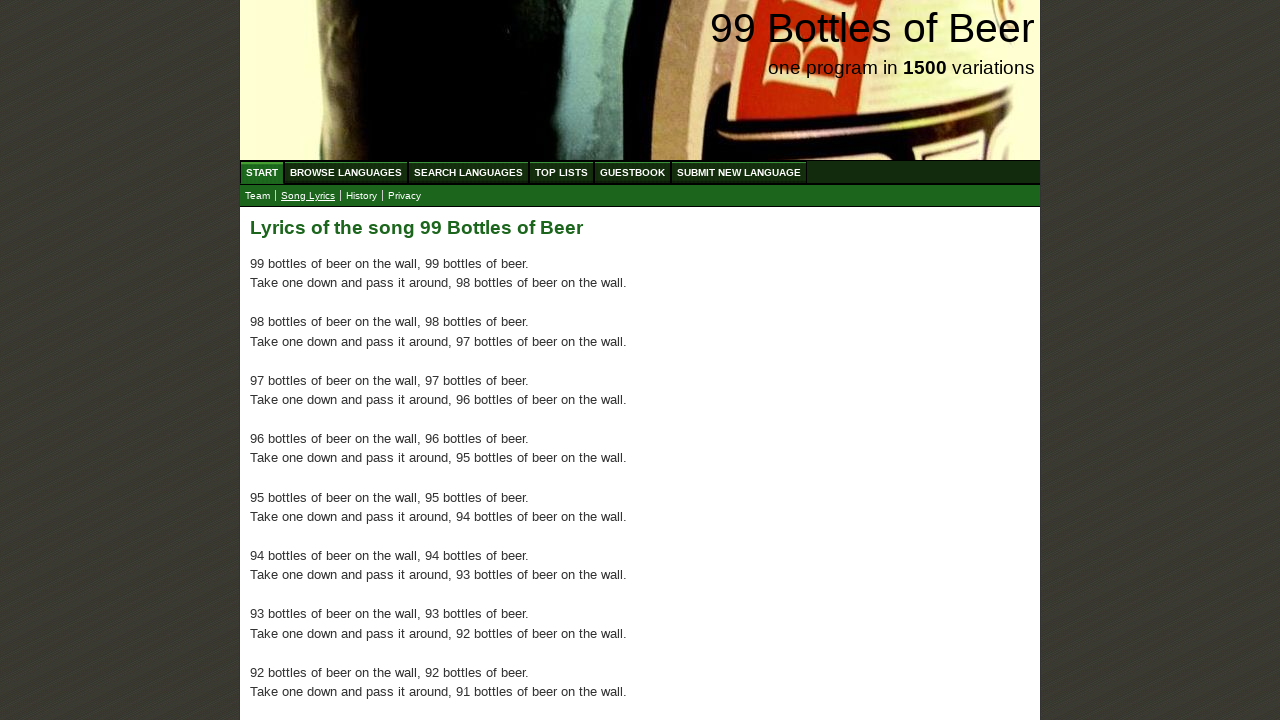

Lyrics paragraphs loaded in main content area
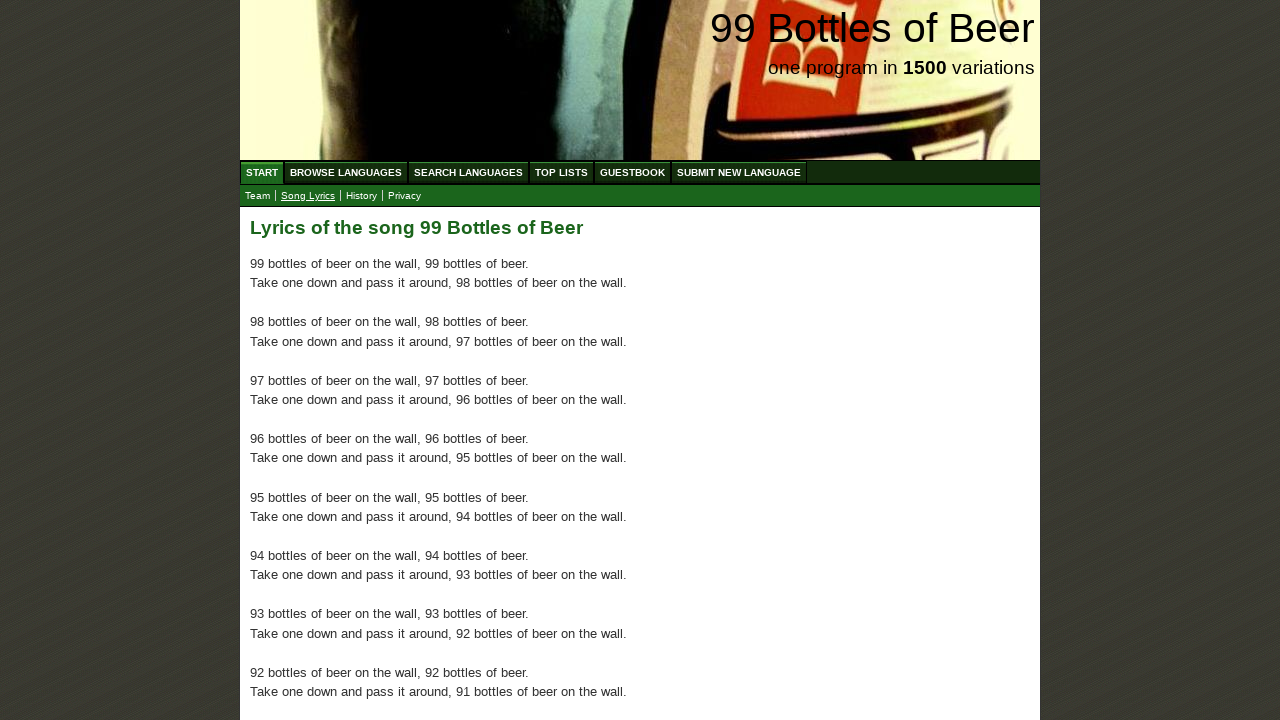

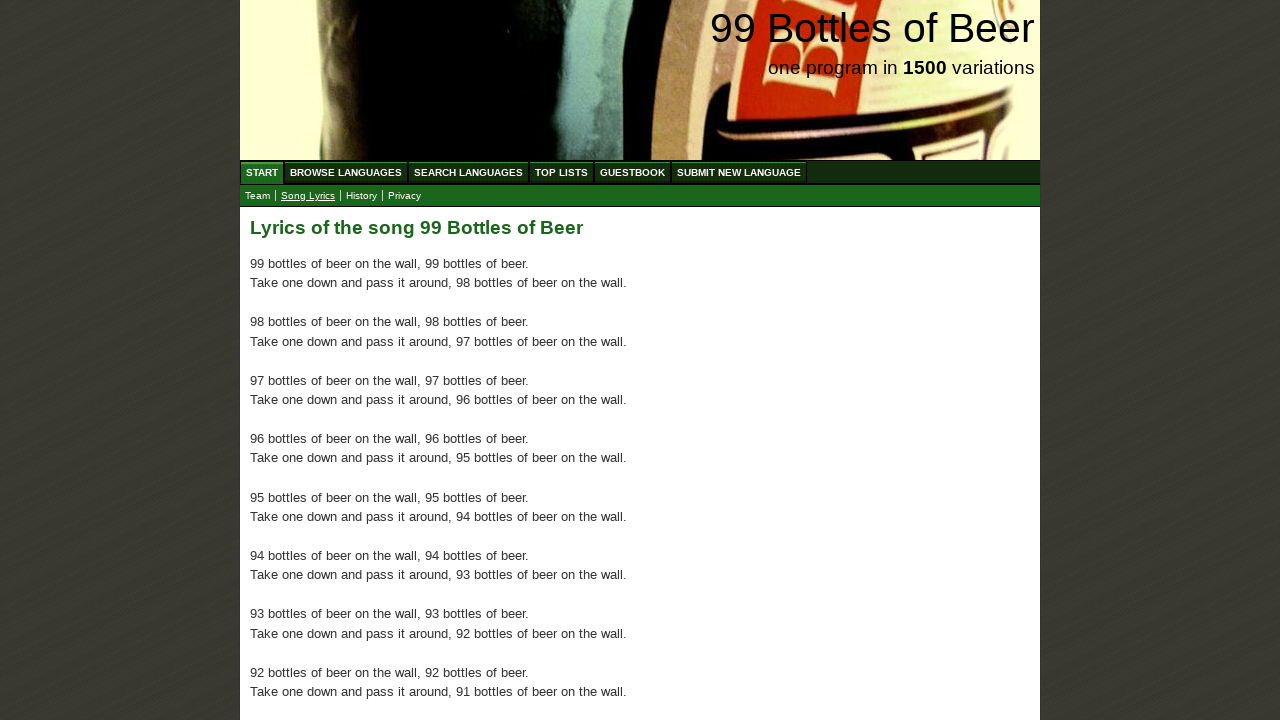